Tests browser navigation commands by visiting MakeMyTrip, navigating to Expedia, then using back and forward browser controls to navigate between the two sites.

Starting URL: https://www.makemytrip.com/

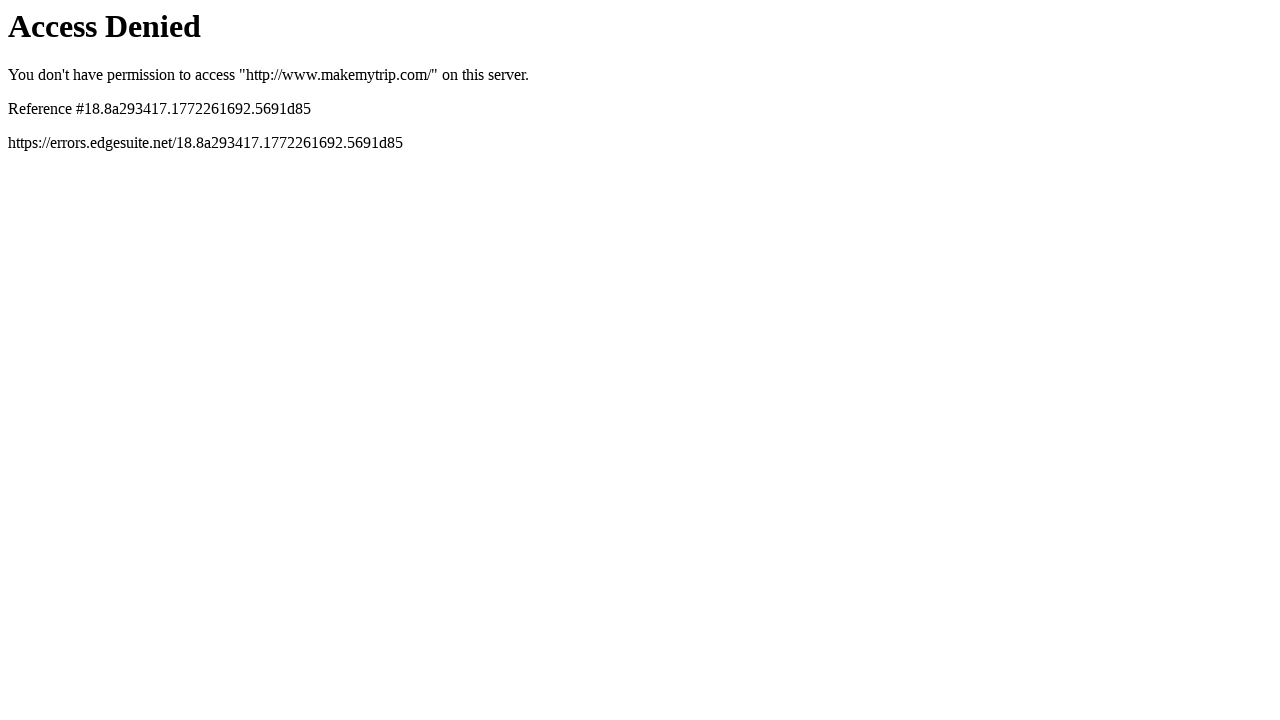

Navigated to Expedia website
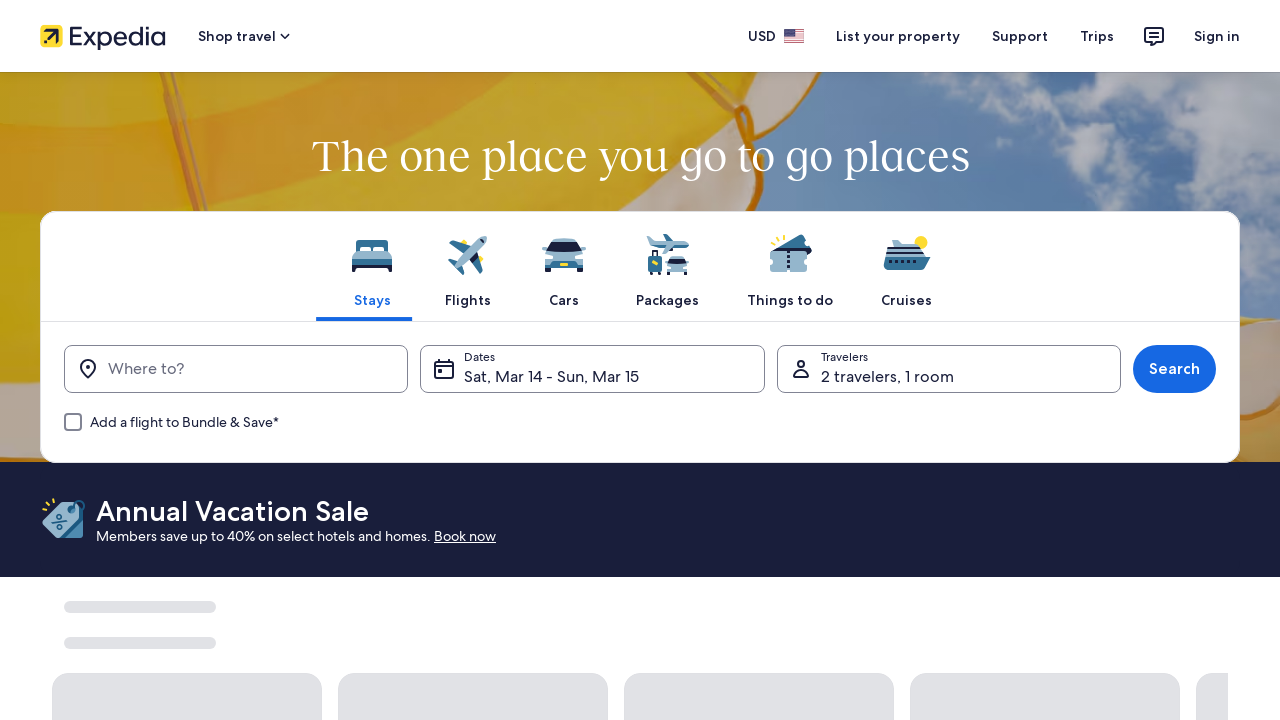

Expedia page loaded (domcontentloaded state reached)
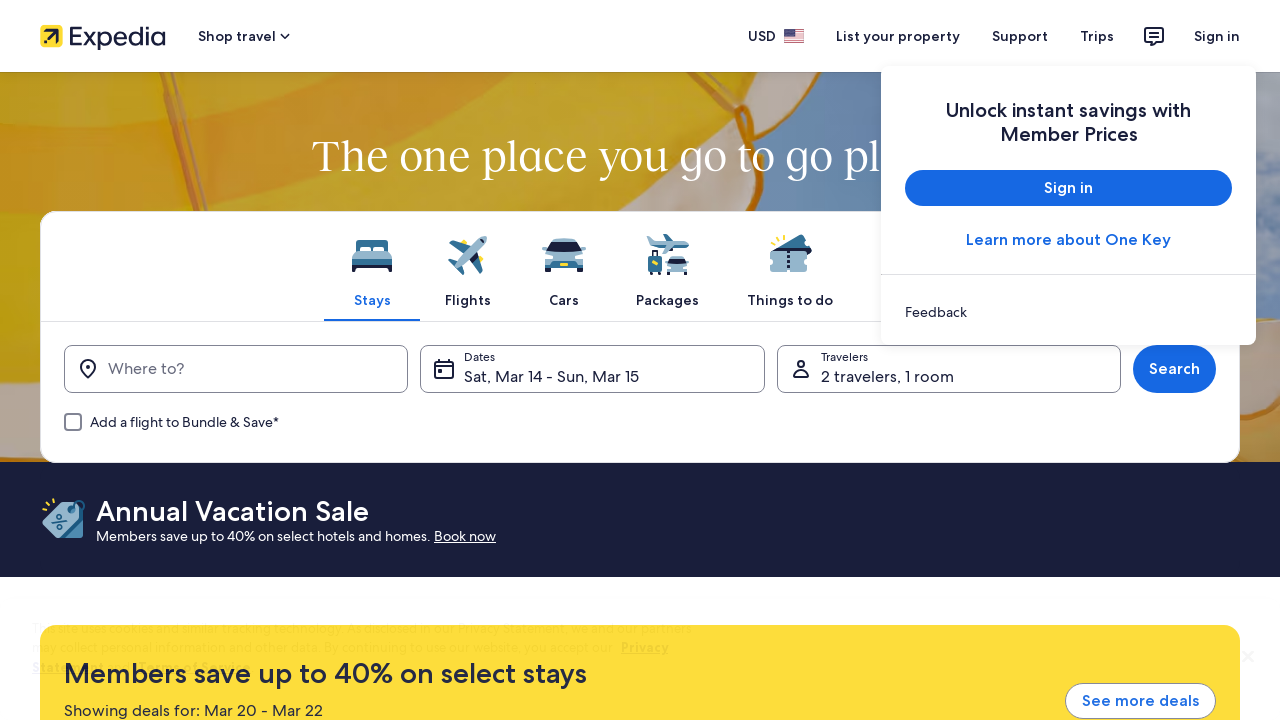

Navigated back to MakeMyTrip using browser back button
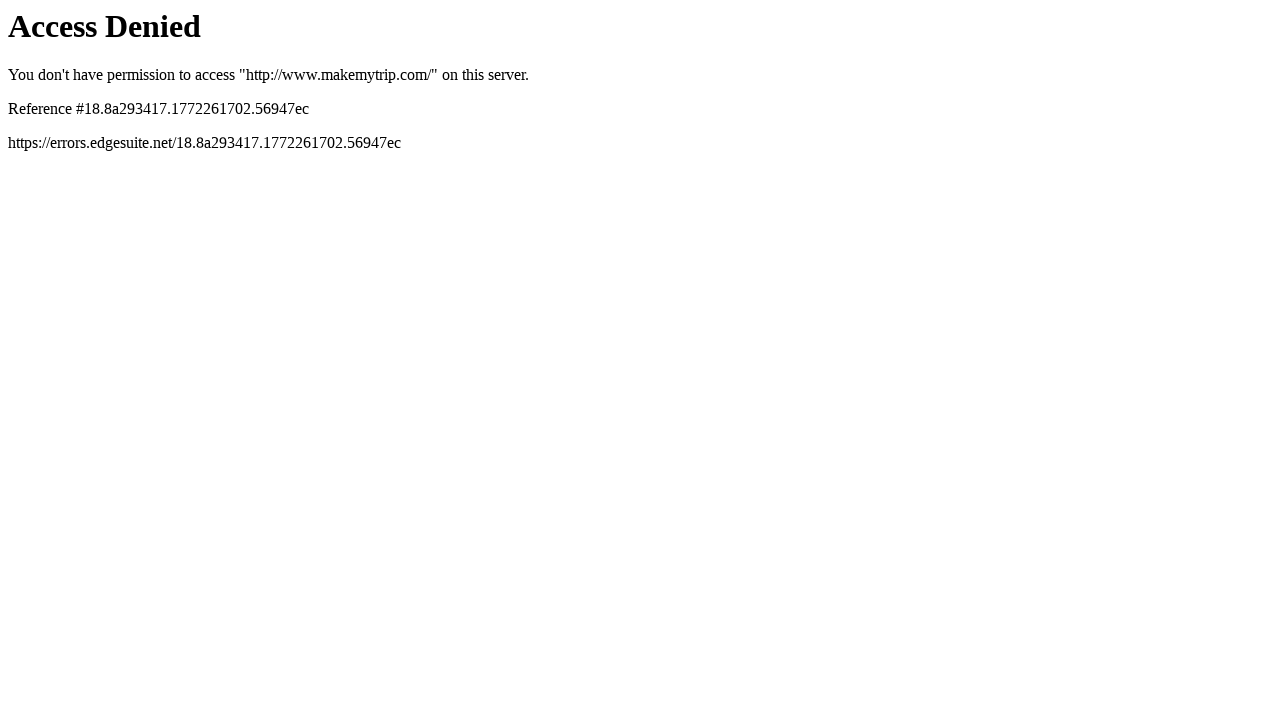

MakeMyTrip page loaded (domcontentloaded state reached)
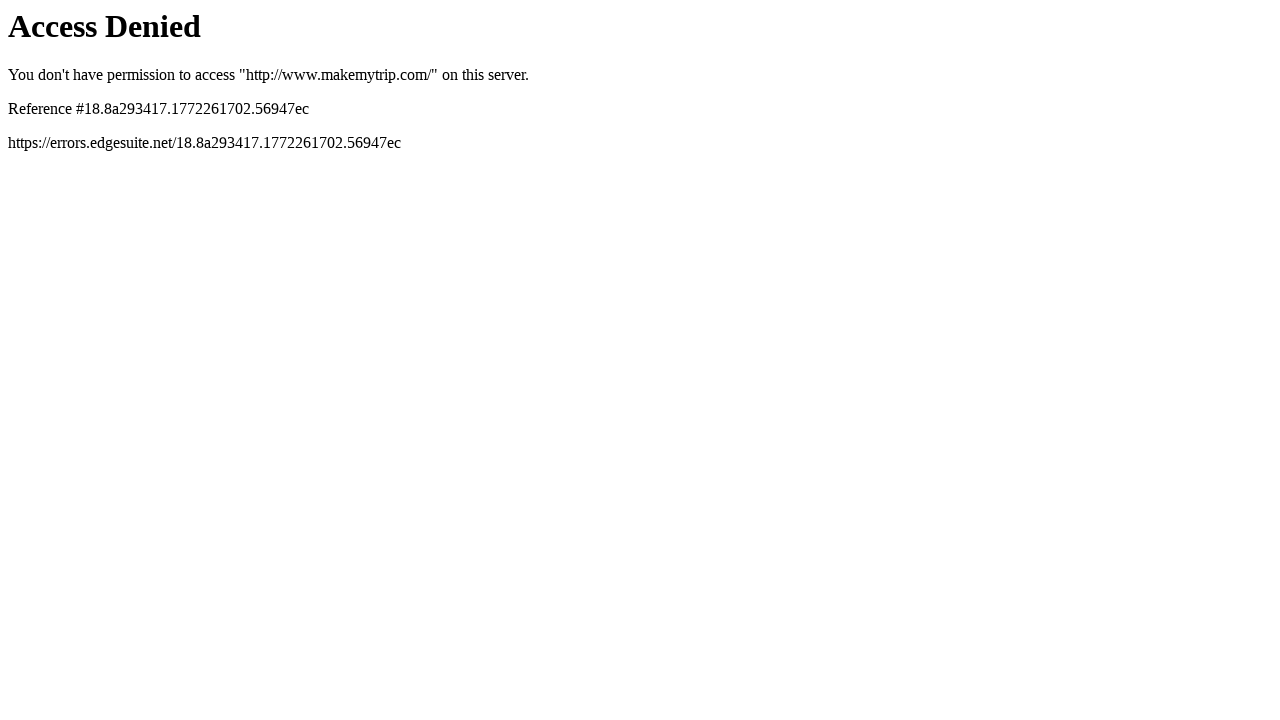

Navigated forward to Expedia using browser forward button
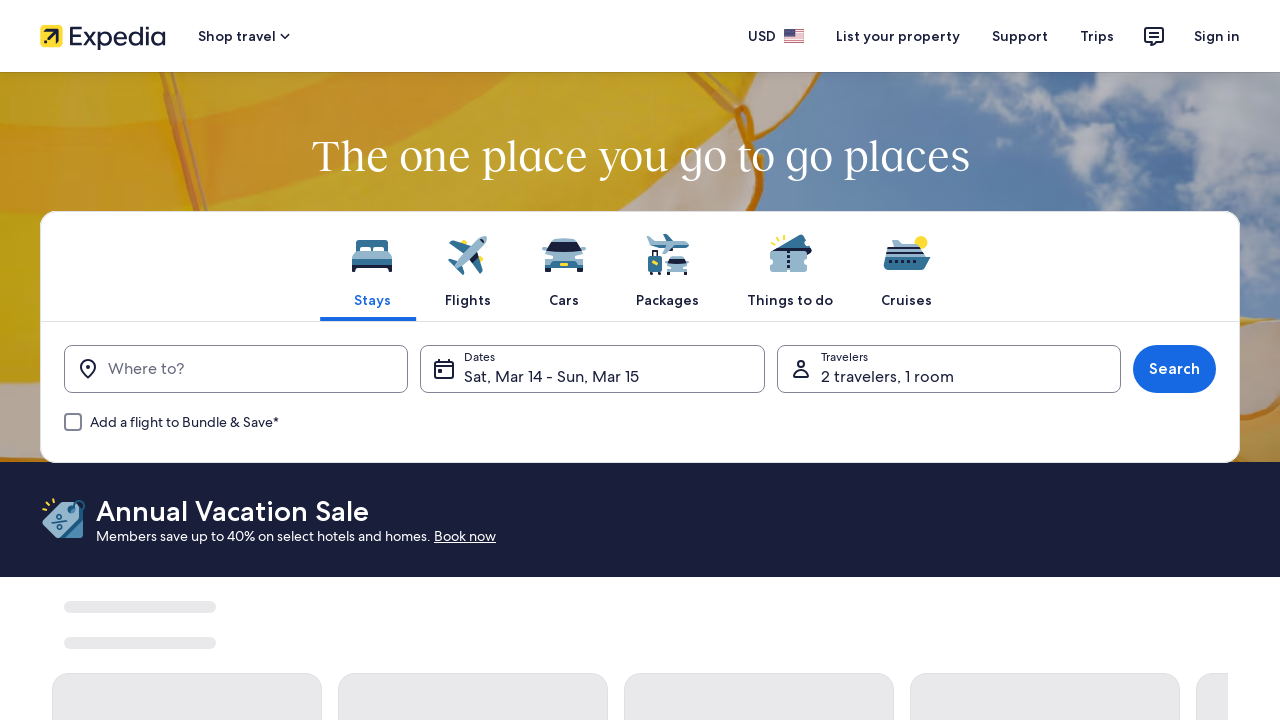

Expedia page loaded again (domcontentloaded state reached)
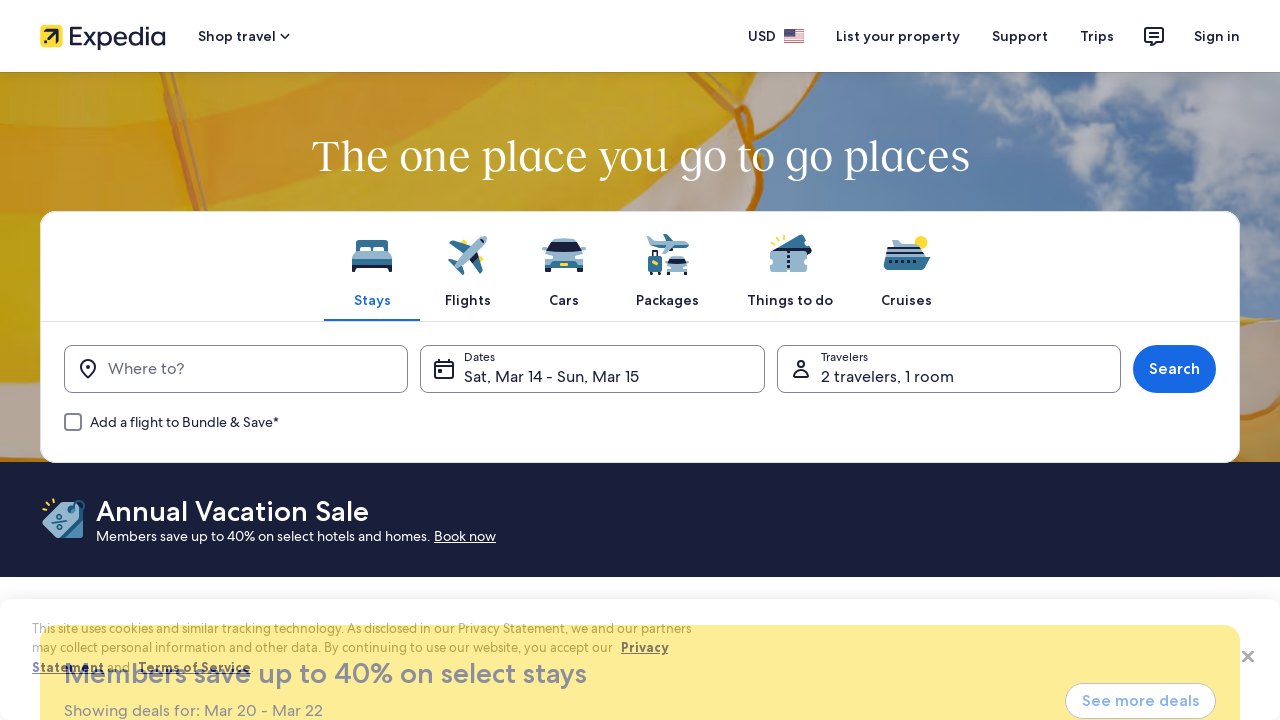

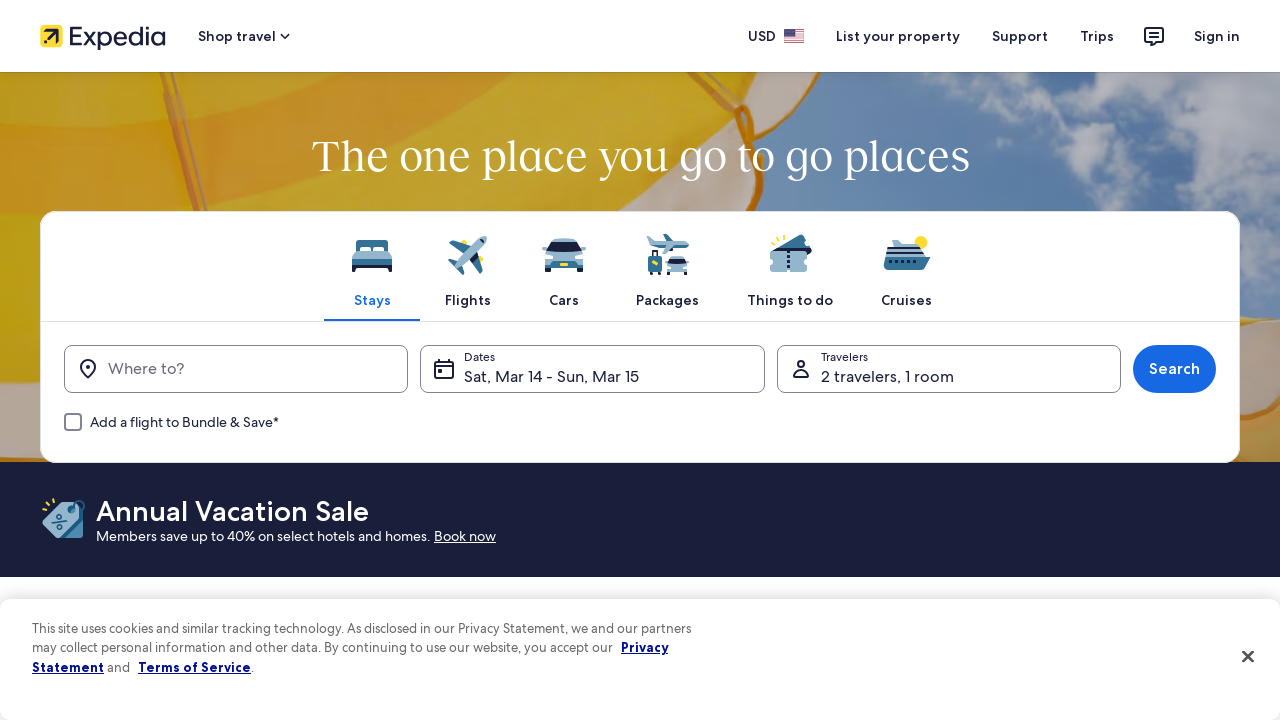